Tests entering text in a prompt dialog and verifies the entered text is displayed

Starting URL: https://demoqa.com/

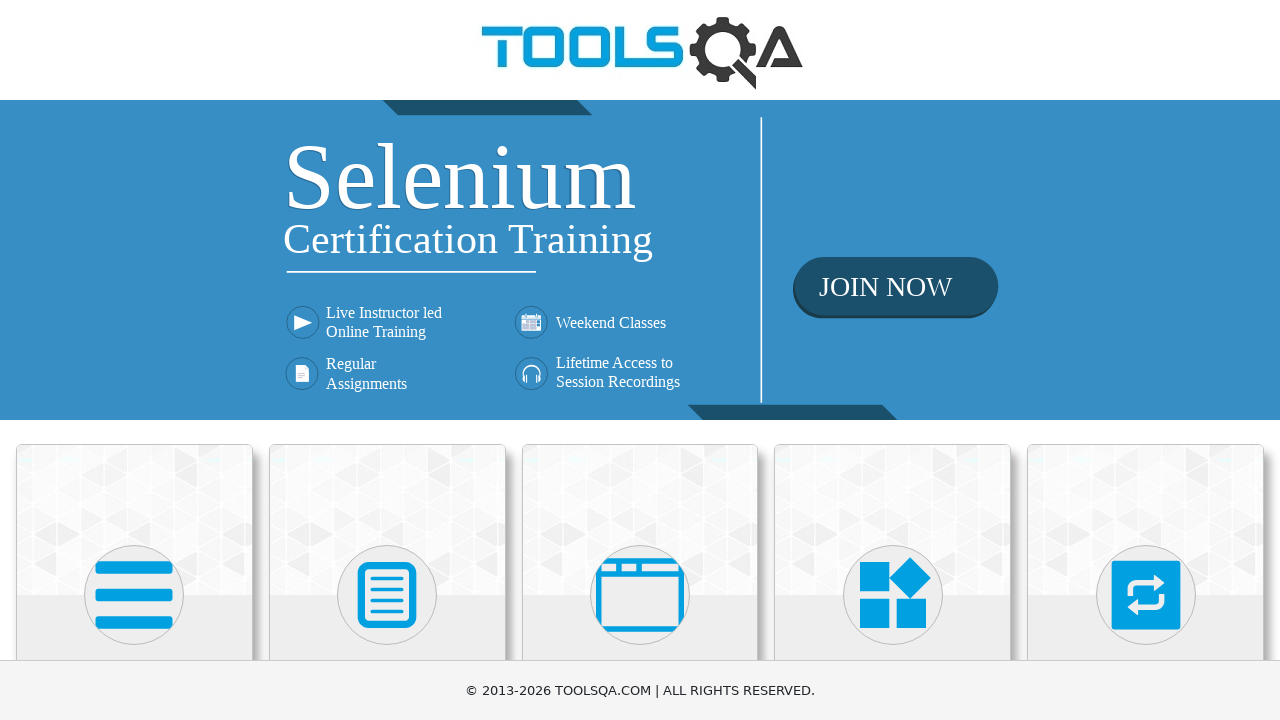

Scrolled to Alerts, Frame & Windows card
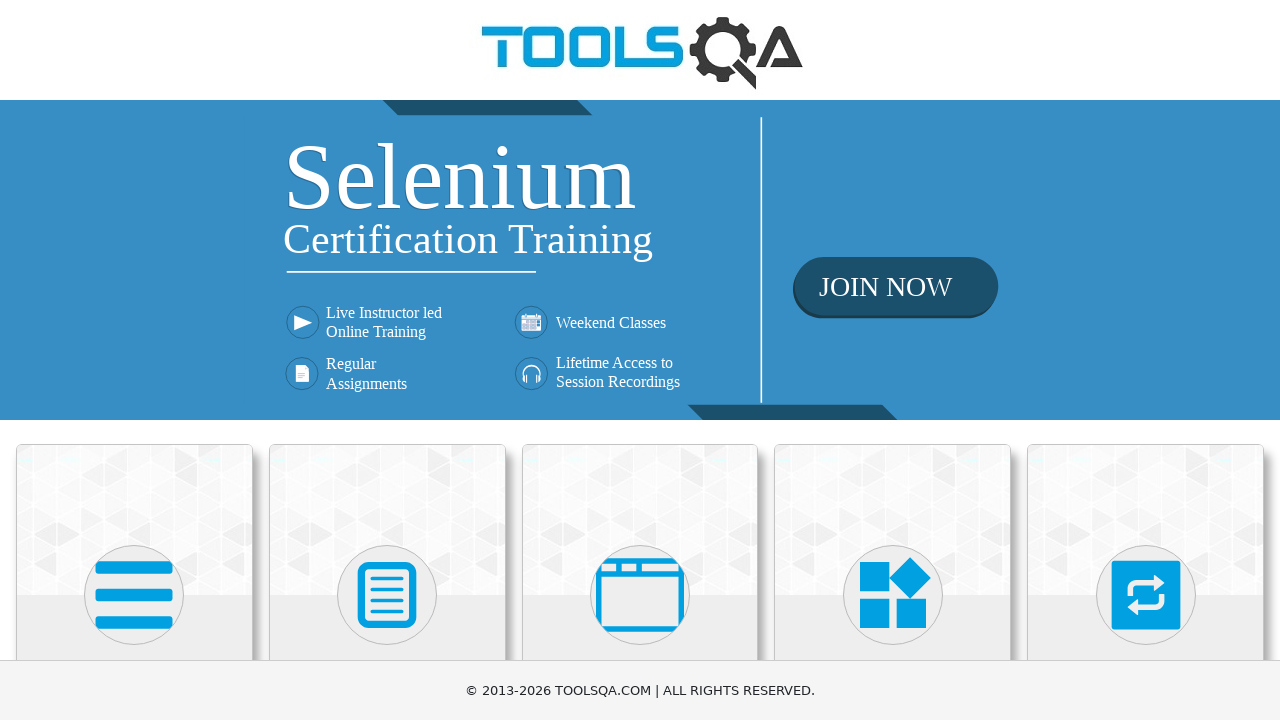

Clicked on Alerts, Frame & Windows card at (640, 360) on xpath=//div[@class='card-body']/h5[text()='Alerts, Frame & Windows']
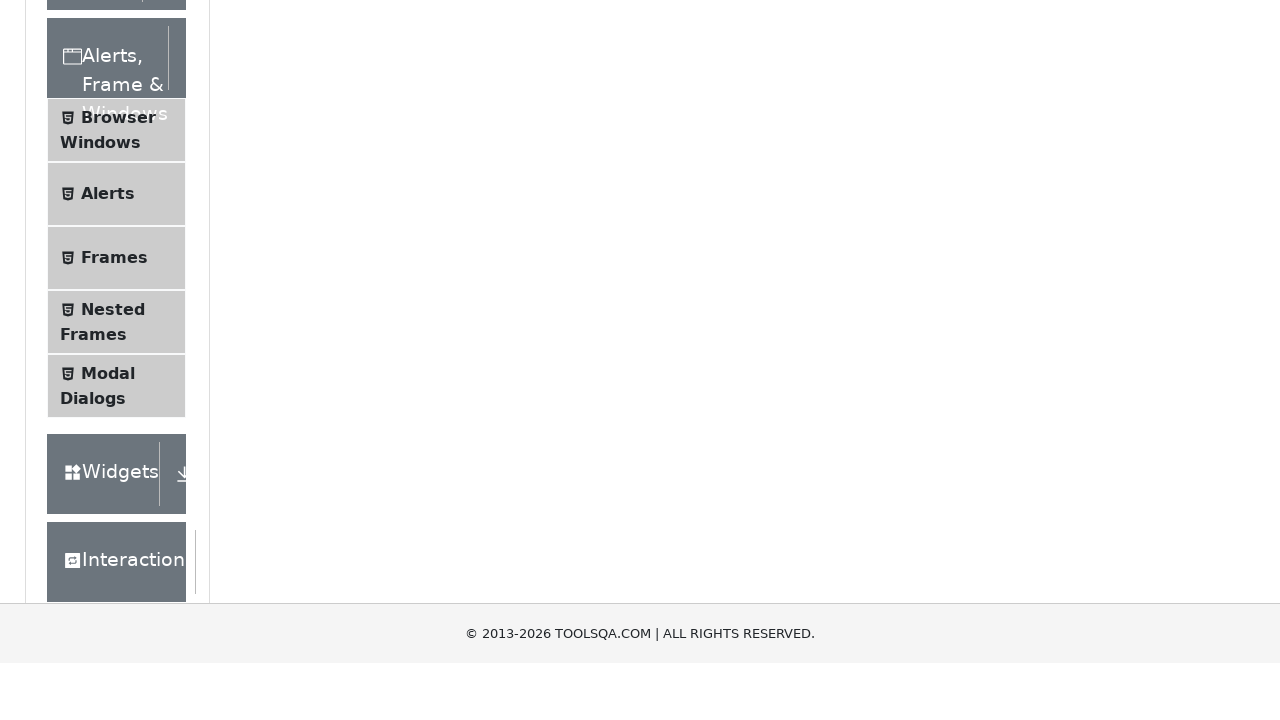

Clicked on Alerts menu item at (108, 501) on xpath=//span[@class='text' and text()='Alerts']
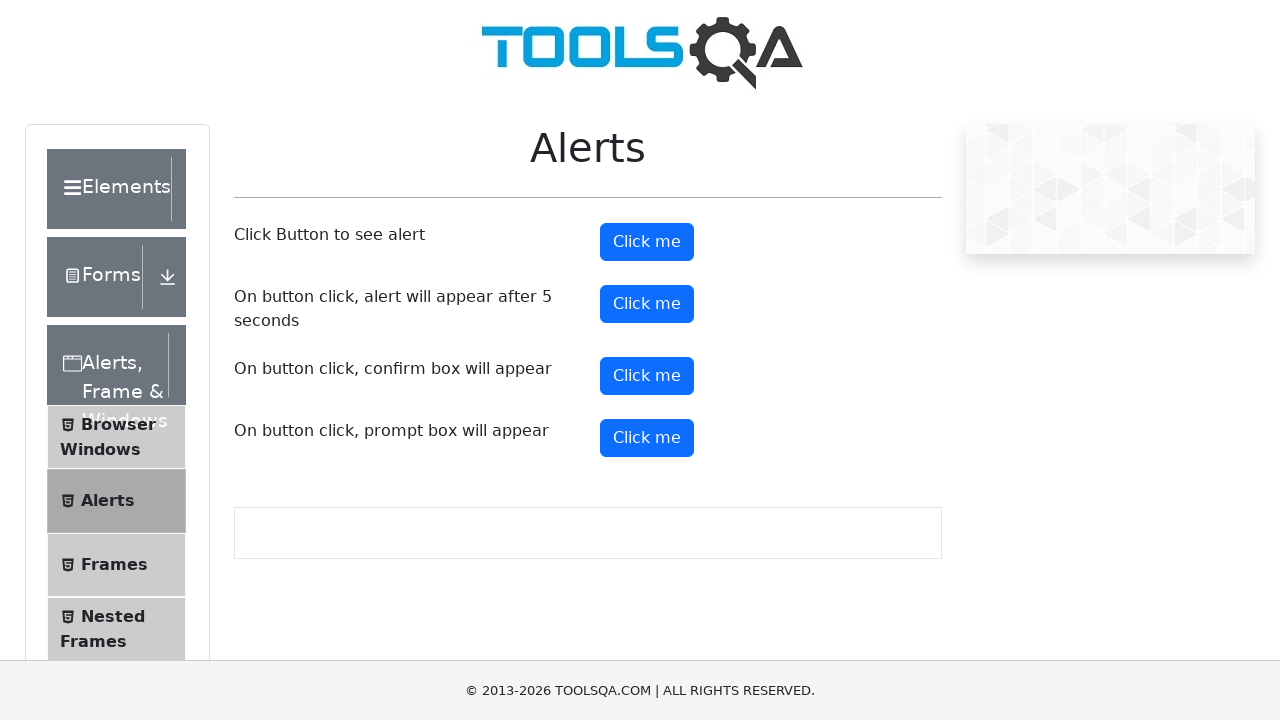

Set up dialog handler to accept prompt with 'TestValue'
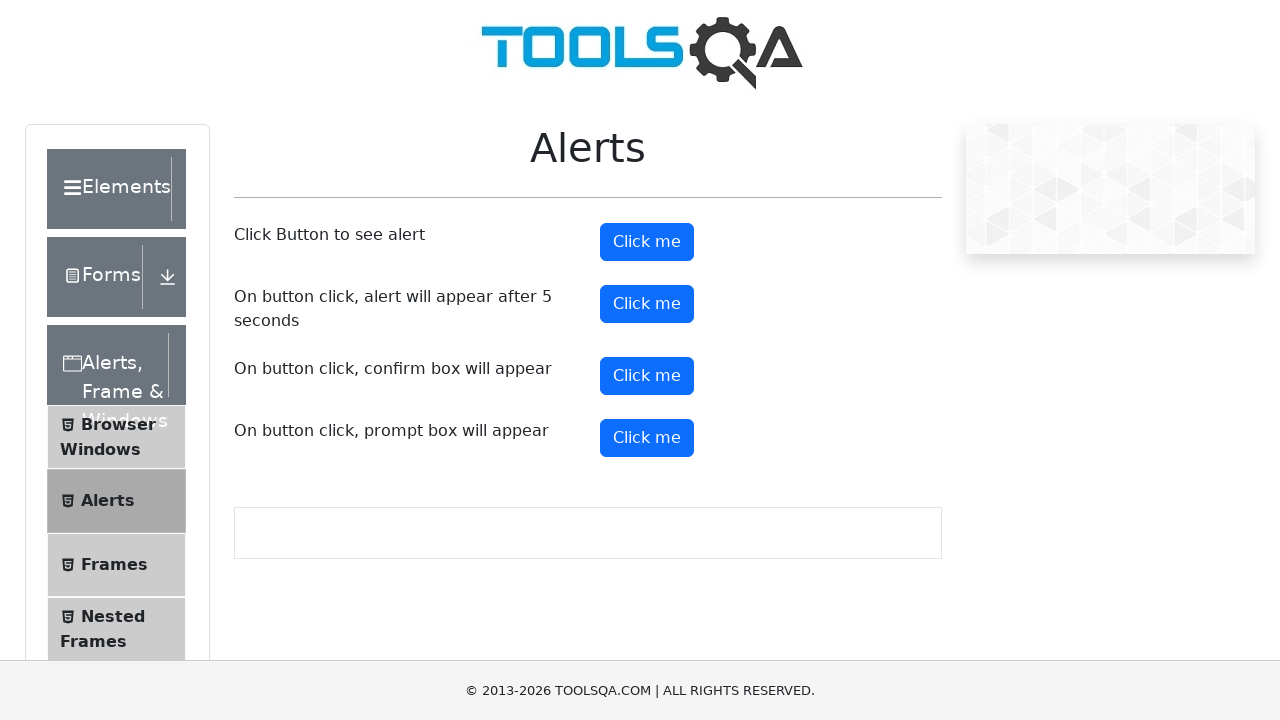

Clicked prompt button to trigger dialog at (647, 438) on #promtButton
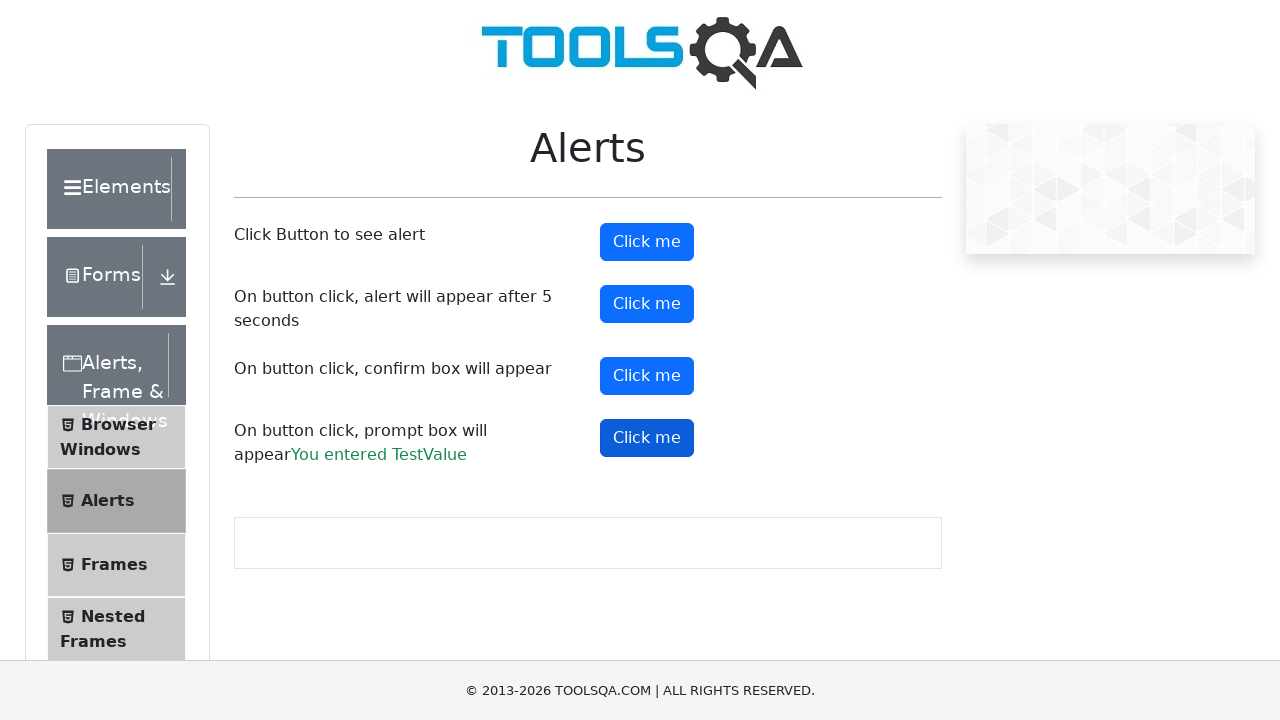

Prompt result appeared with entered text 'TestValue'
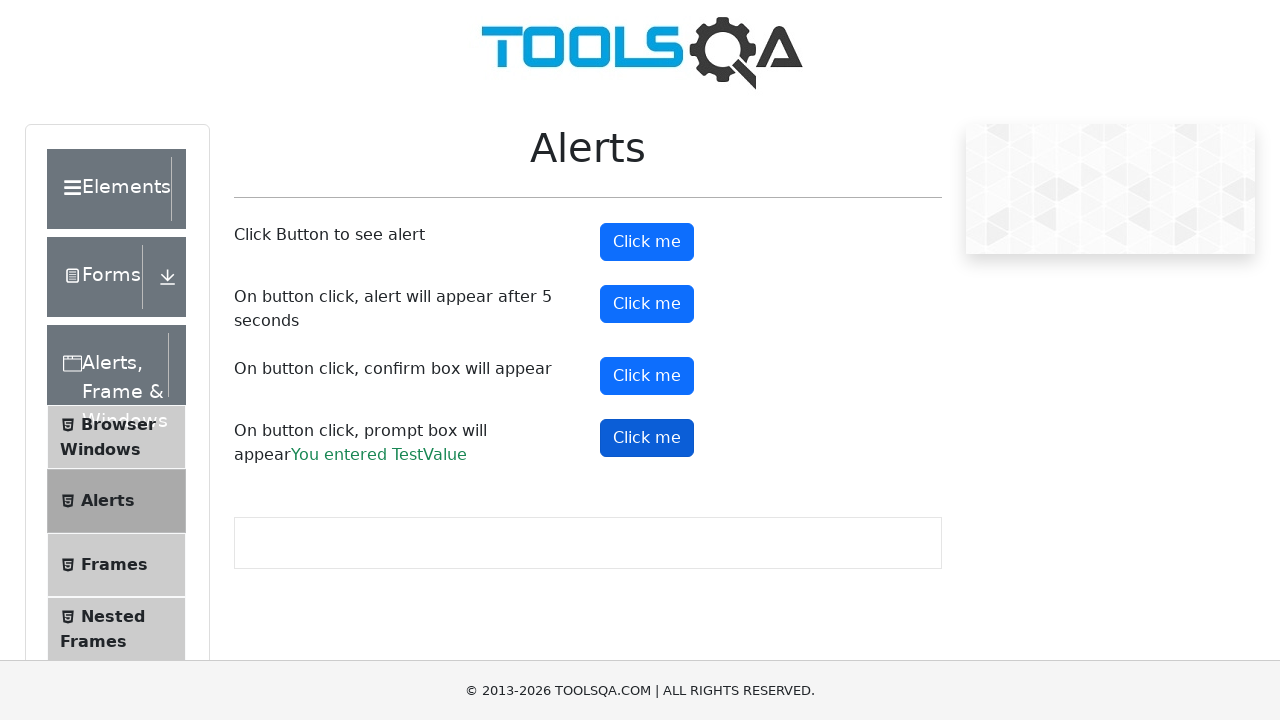

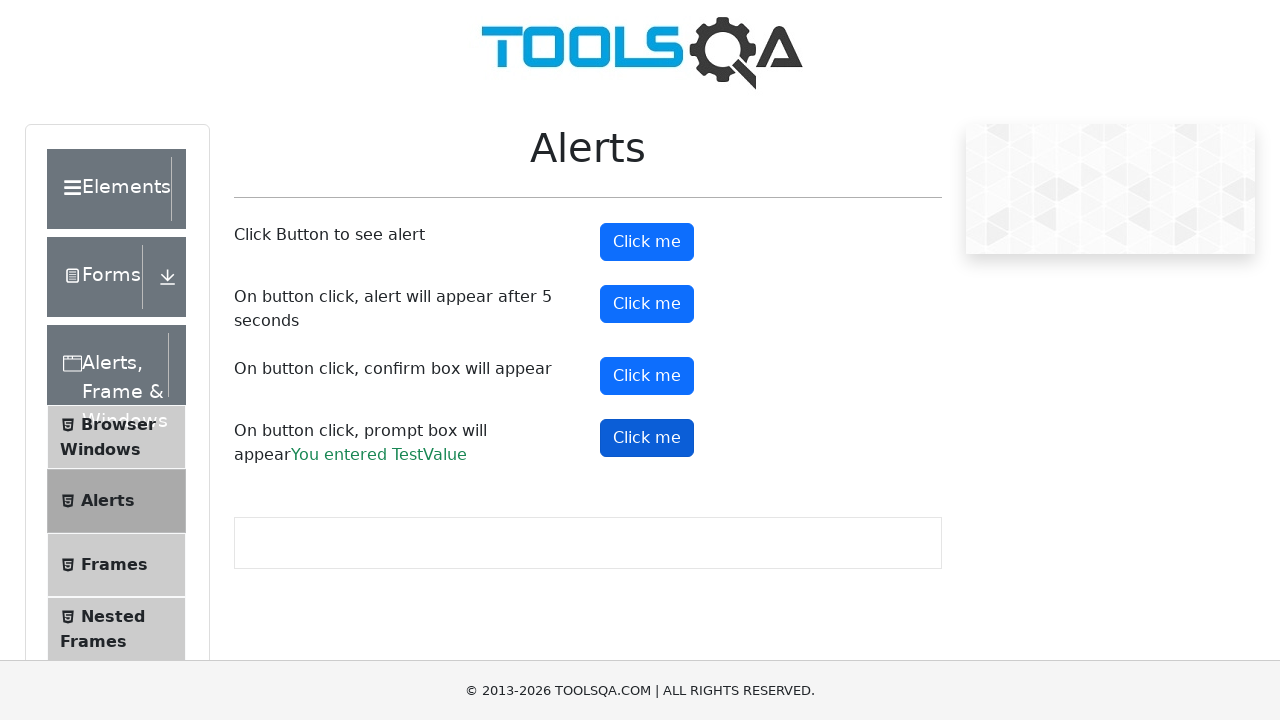